Tests dropdown menu interaction by hovering over a dropdown and clicking on the third option

Starting URL: https://seleniumbase.io/demo_page

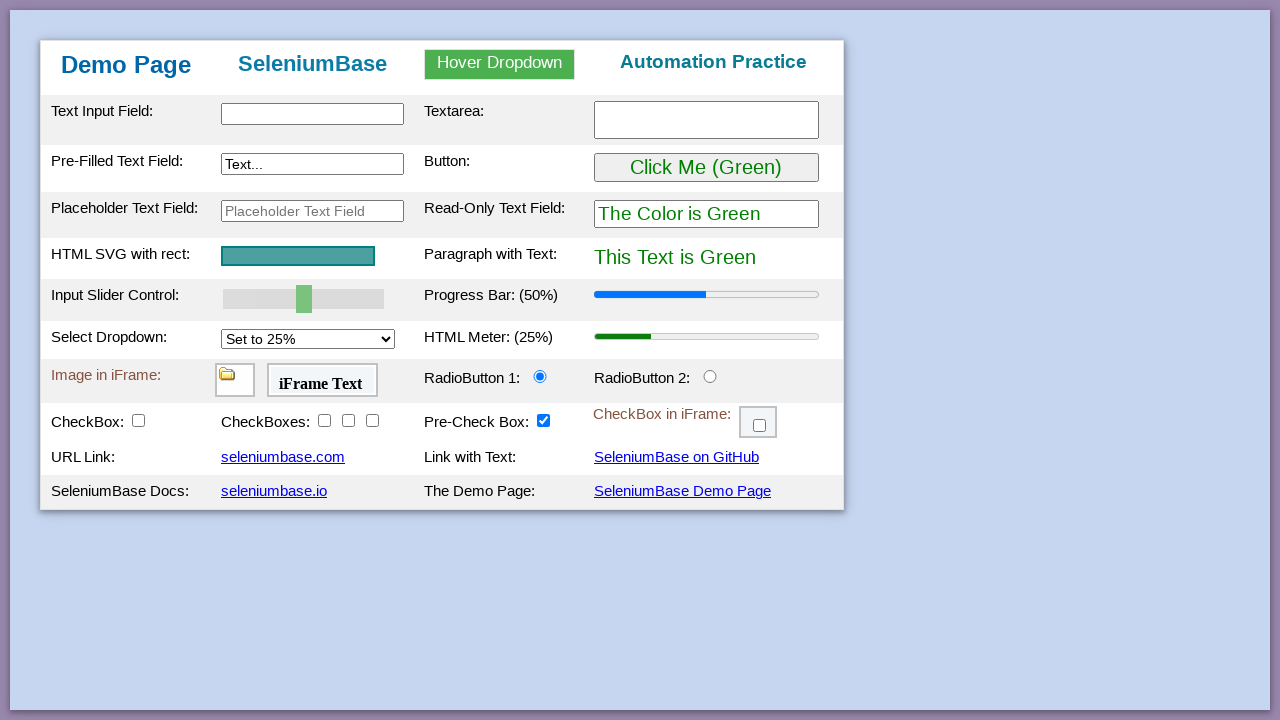

Hovered over dropdown menu to reveal options at (500, 64) on #myDropdown
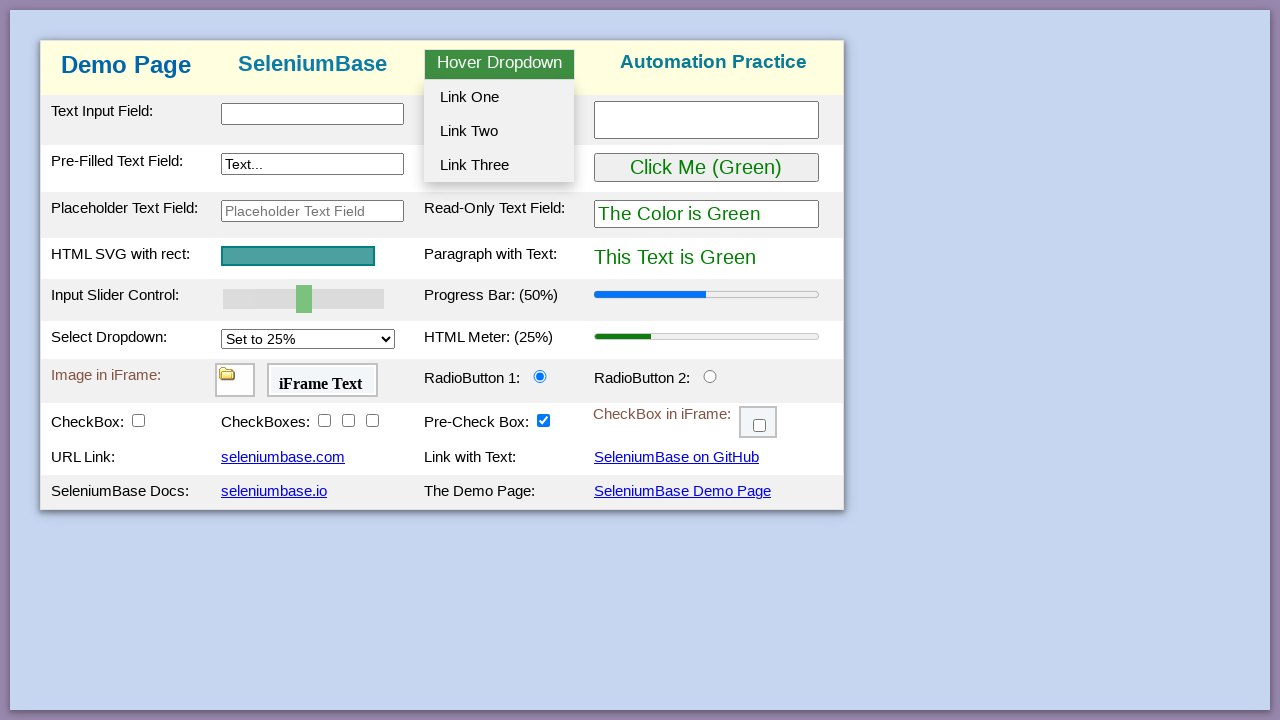

Clicked on the third dropdown option at (499, 165) on #dropOption3
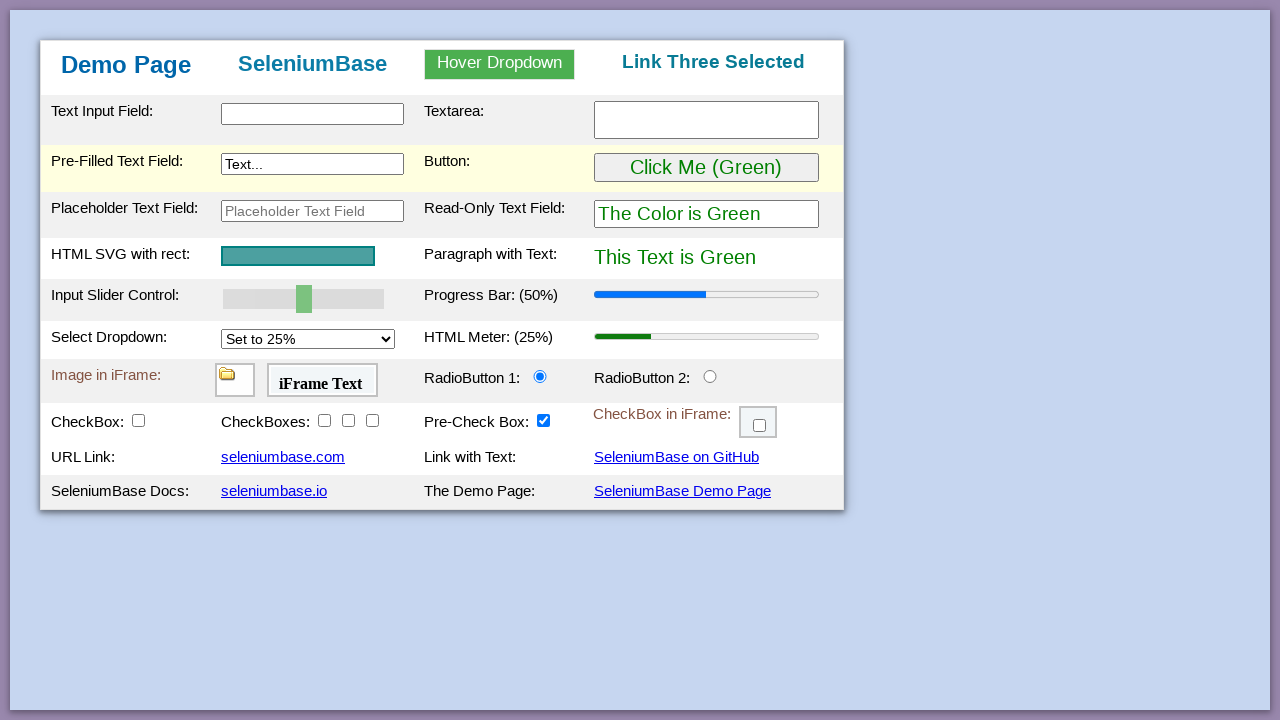

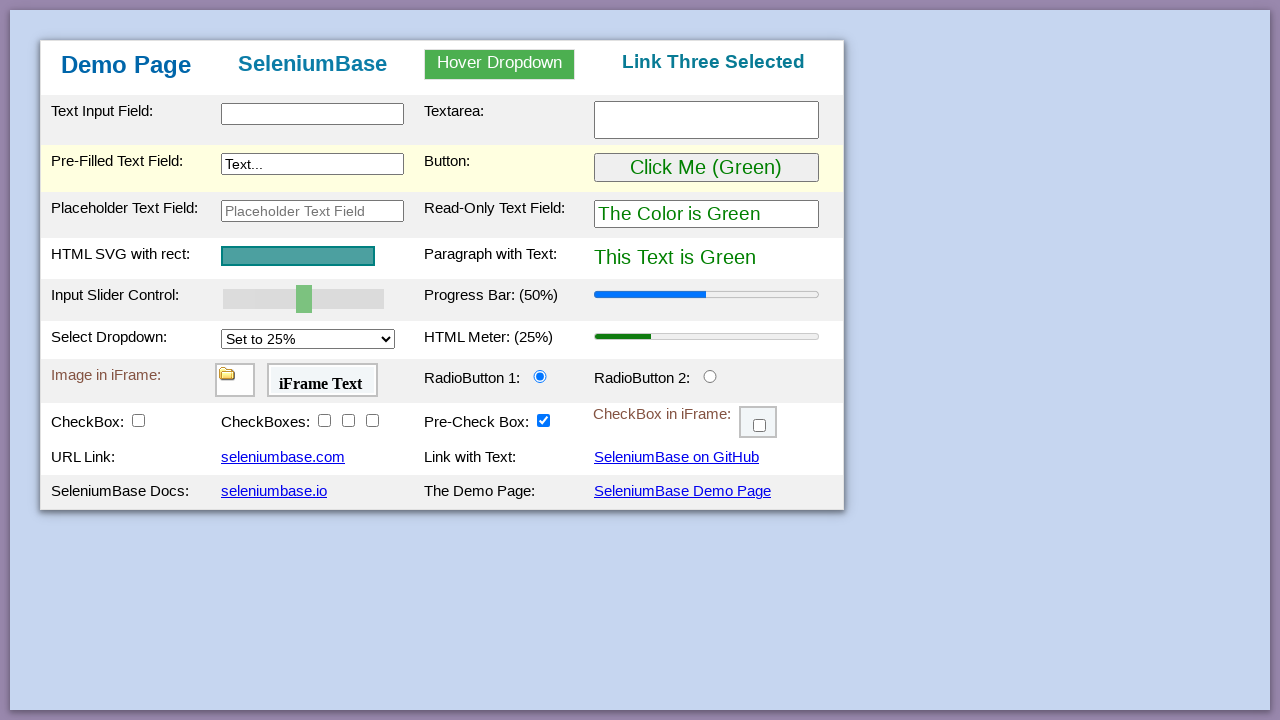